Opens a new tab by clicking the "Open Tab" button and switches back to the original window

Starting URL: https://rahulshettyacademy.com/AutomationPractice/

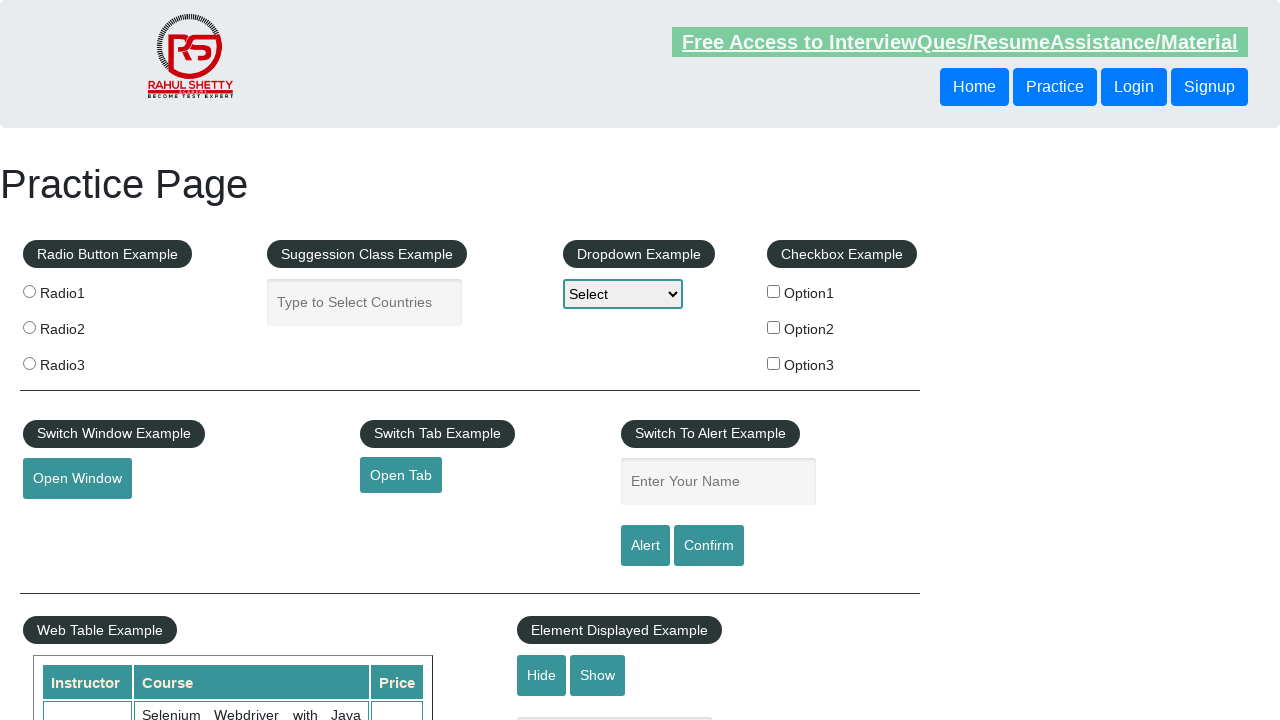

Clicked 'Open Tab' button to open new tab at (401, 475) on #opentab
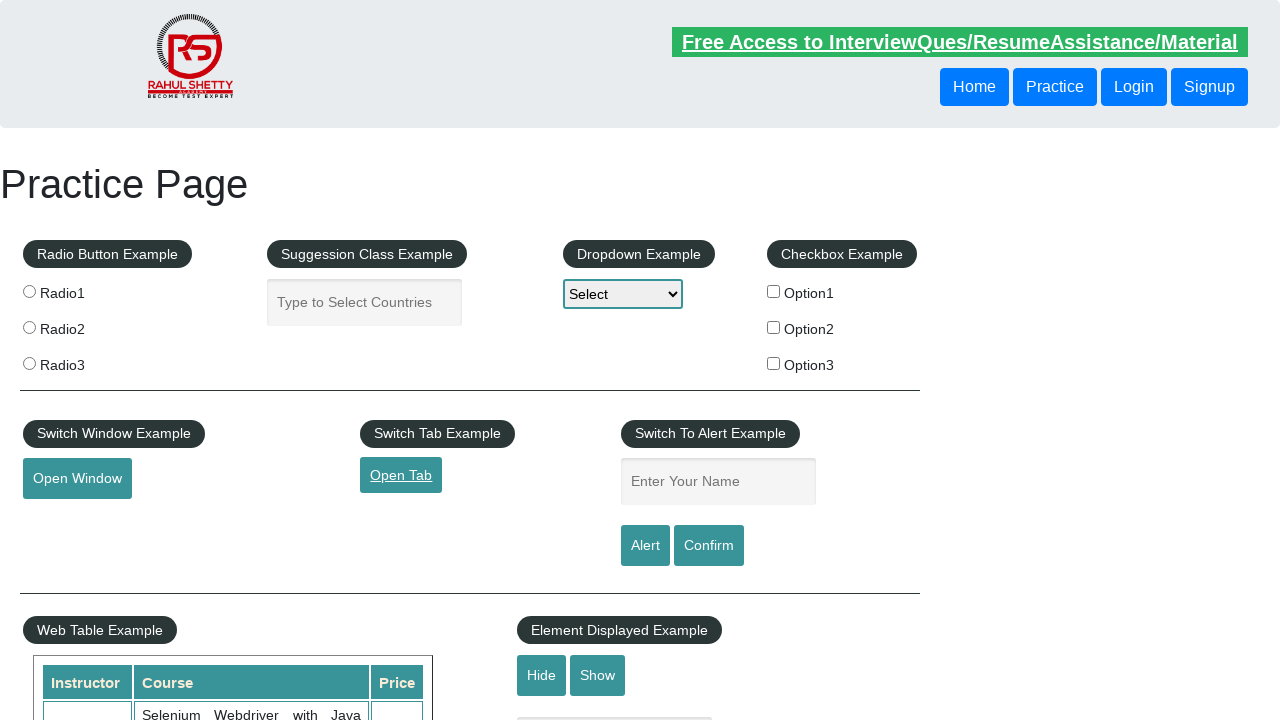

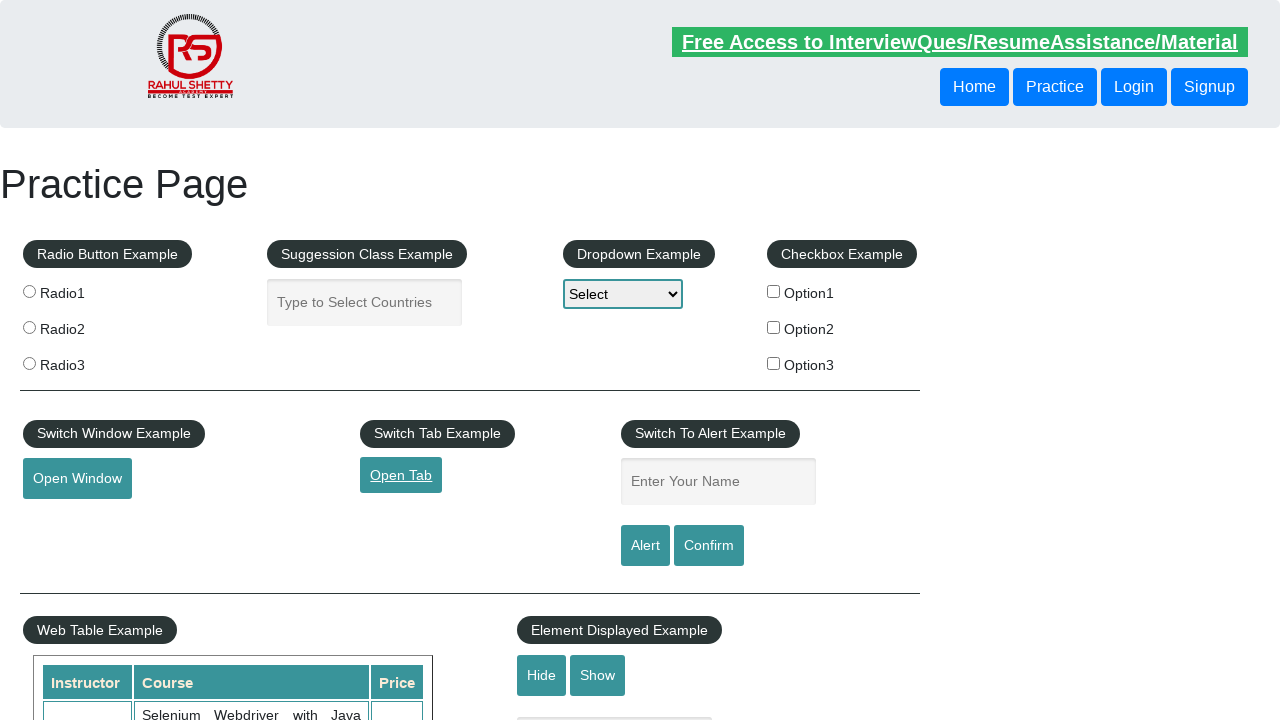